Tests browser window handling by clicking a link that opens a new window, switching between the original and new window, and verifying the title and text content on each window.

Starting URL: https://the-internet.herokuapp.com/windows

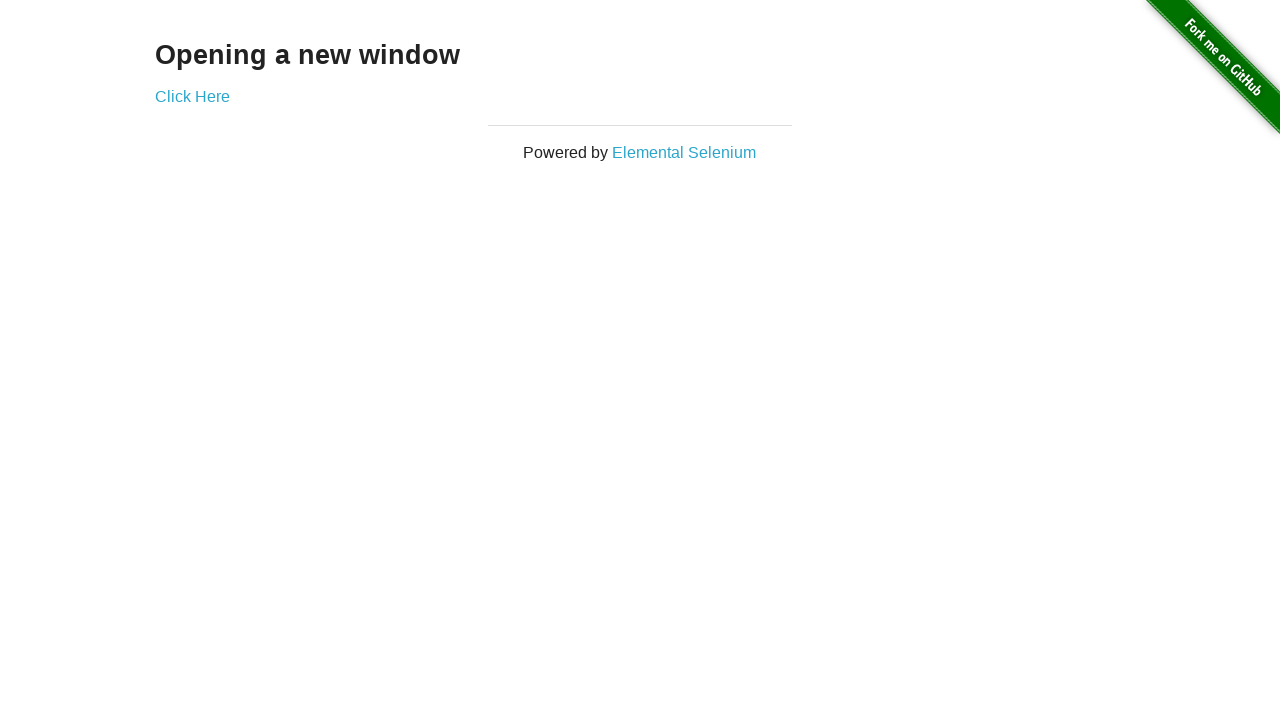

Retrieved heading text 'Opening a new window' from first page
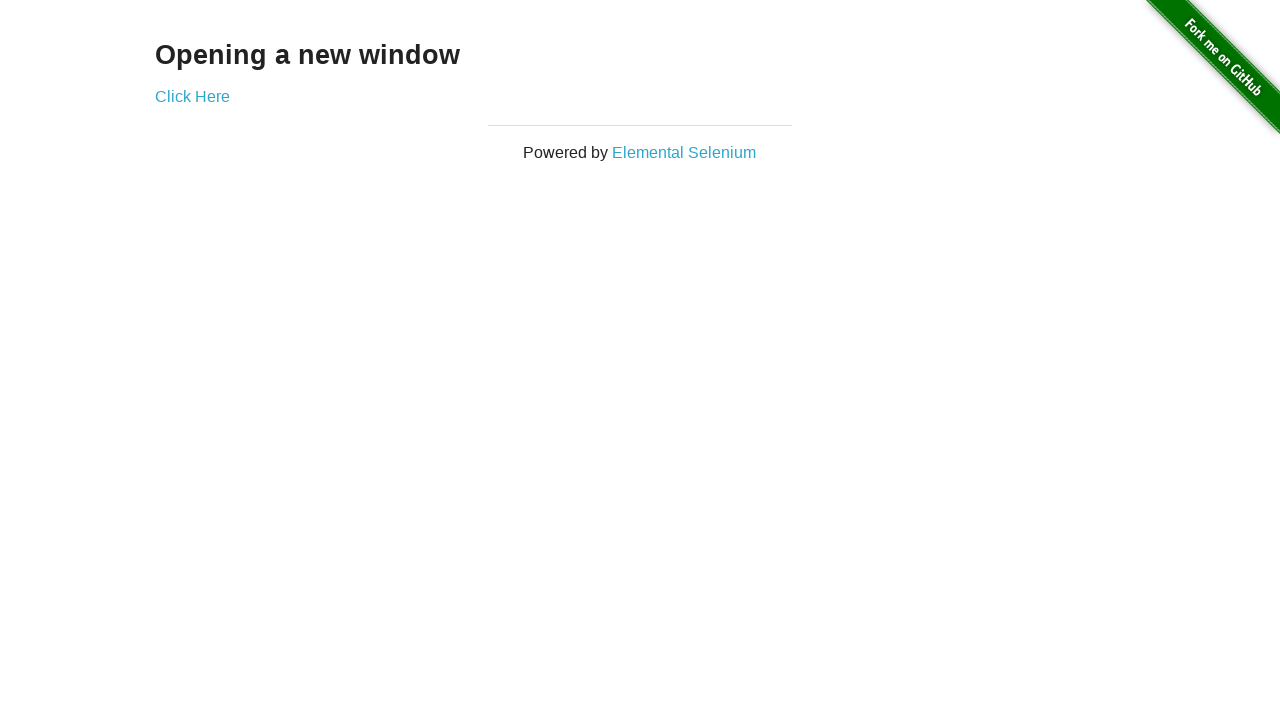

Verified heading text is 'Opening a new window'
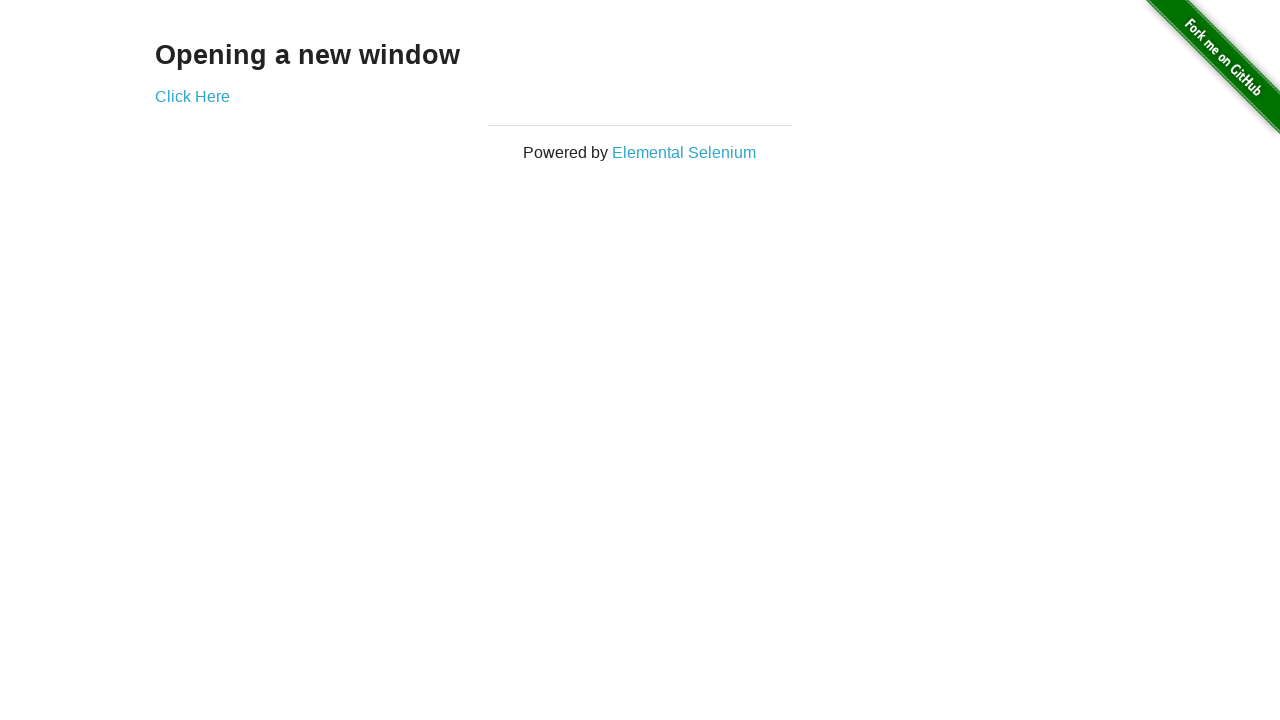

Verified first page title is 'The Internet'
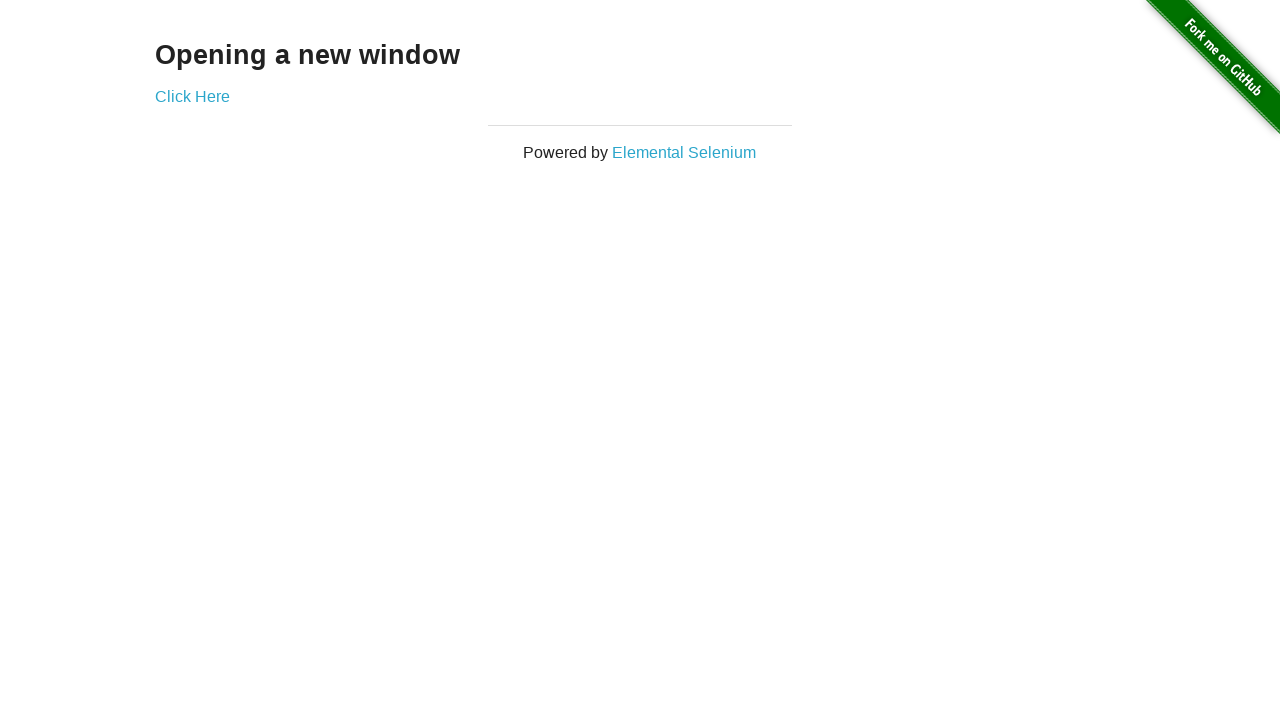

Clicked 'Click Here' link to open new window at (192, 96) on text=Click Here
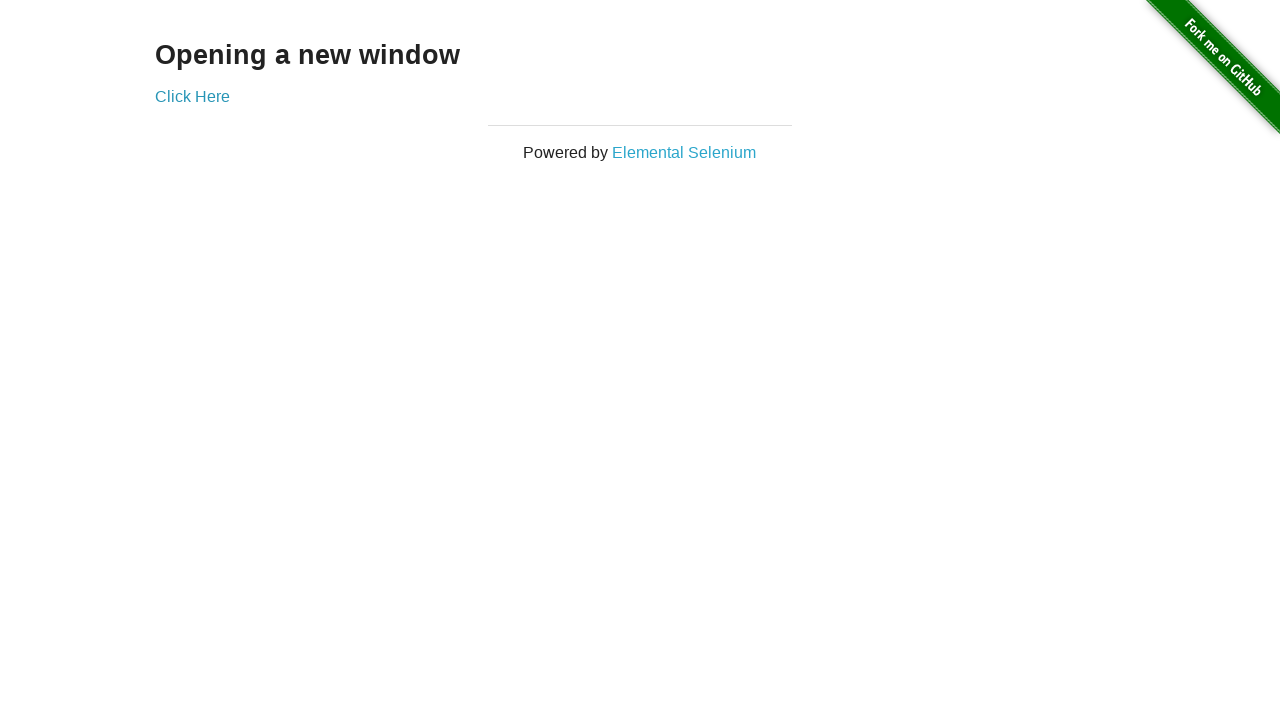

Captured reference to new window page
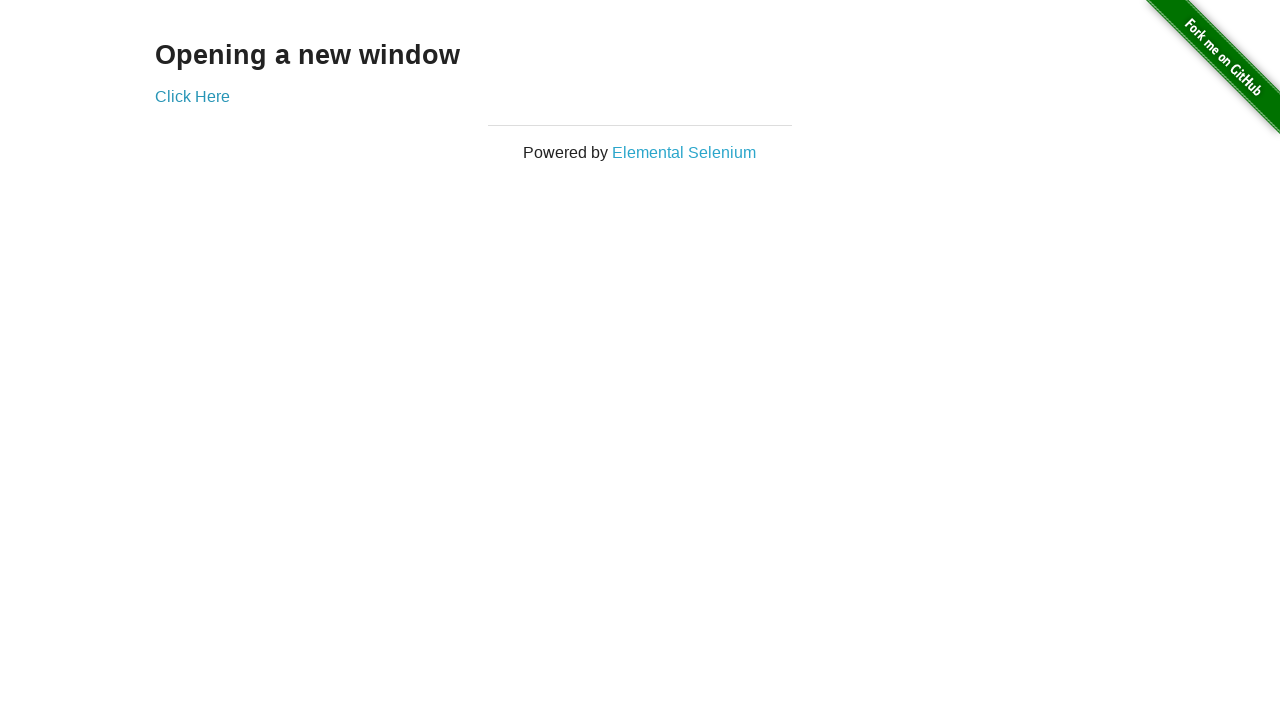

New window page fully loaded
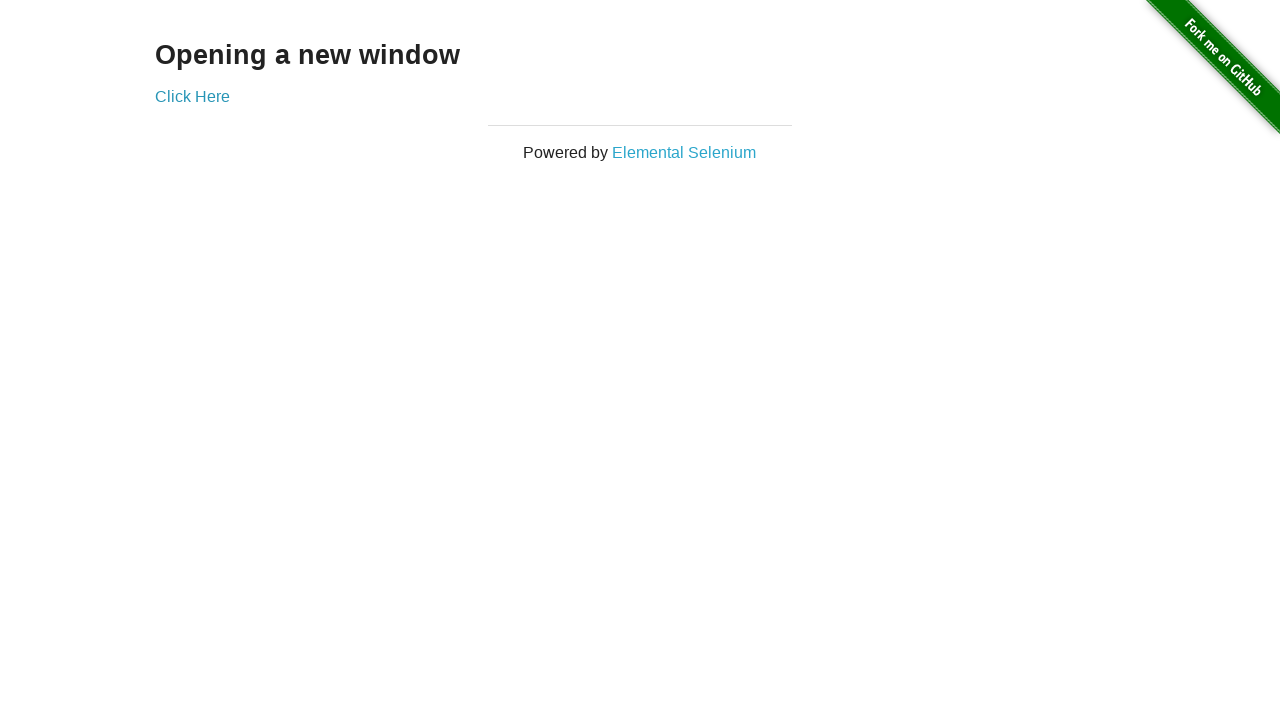

Verified new window title is 'New Window'
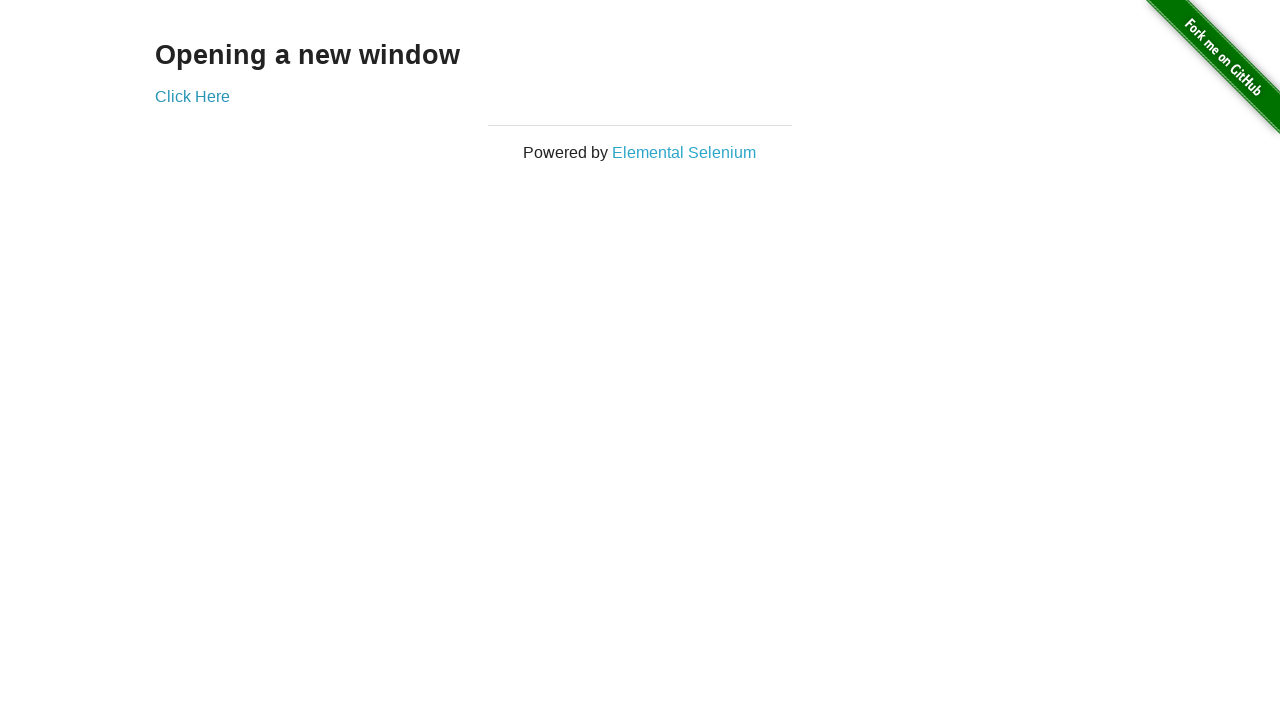

Retrieved heading text from new window
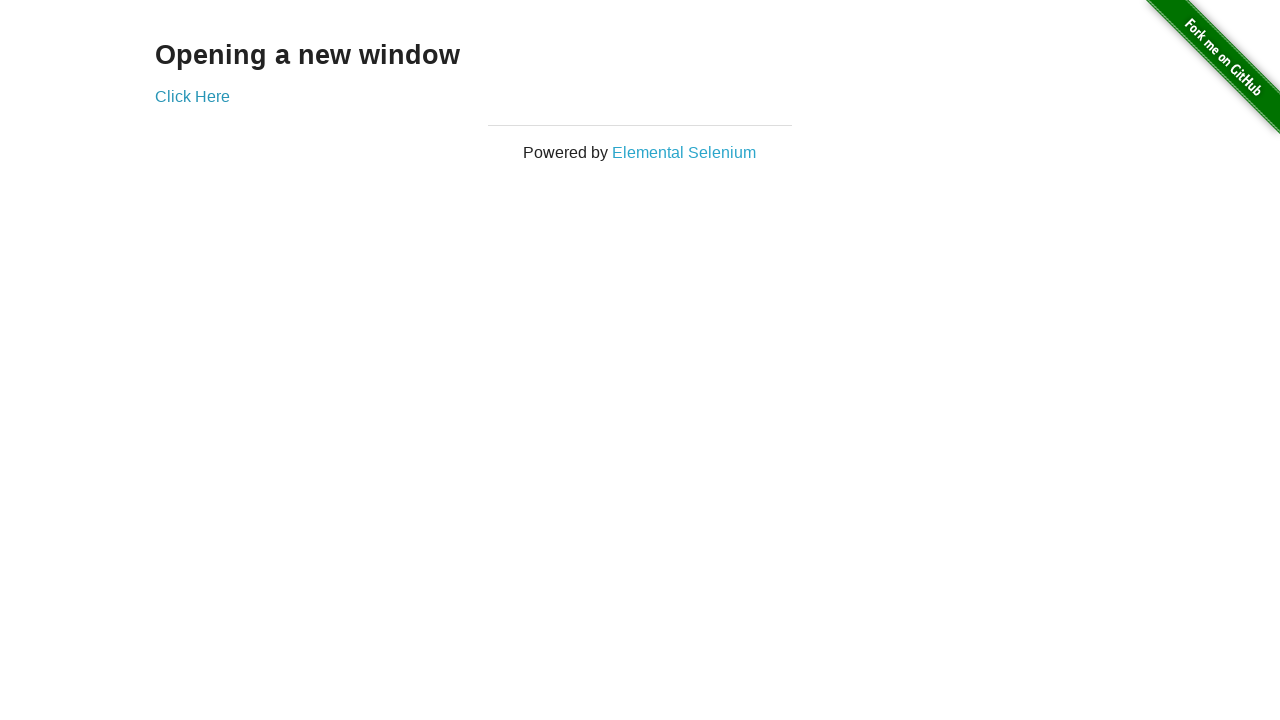

Verified new window heading text is 'New Window'
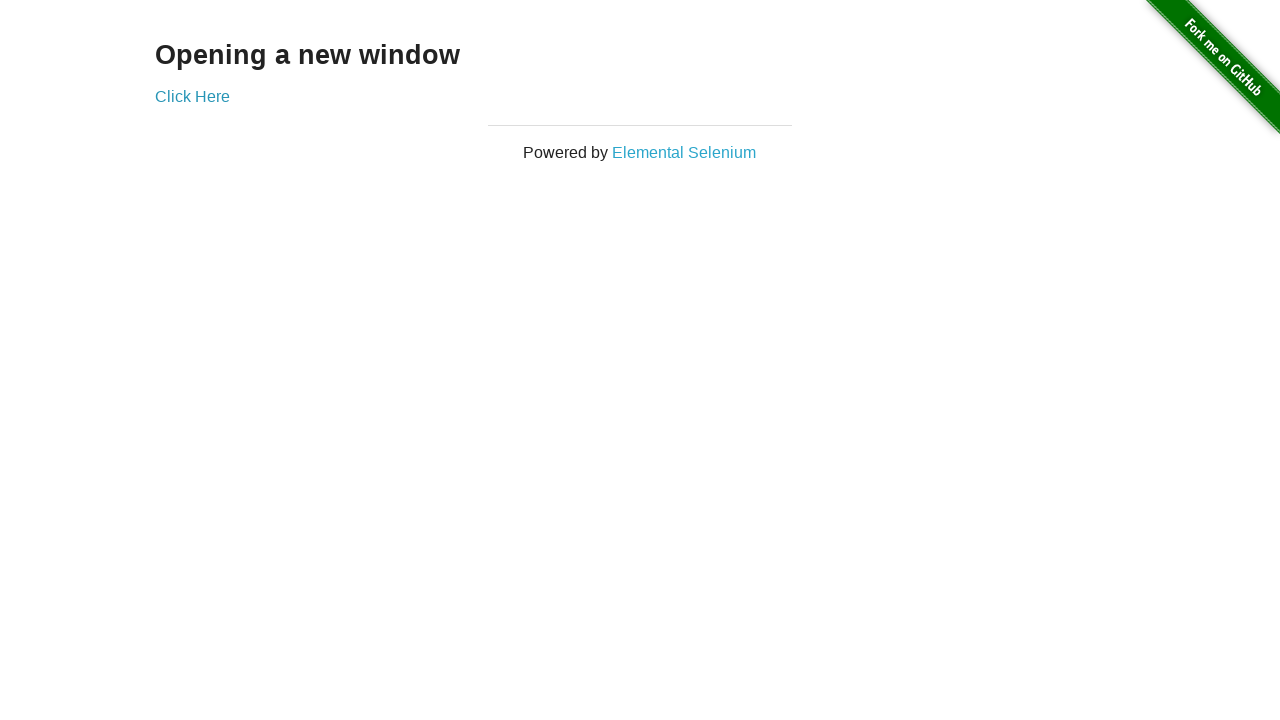

Switched back to original window
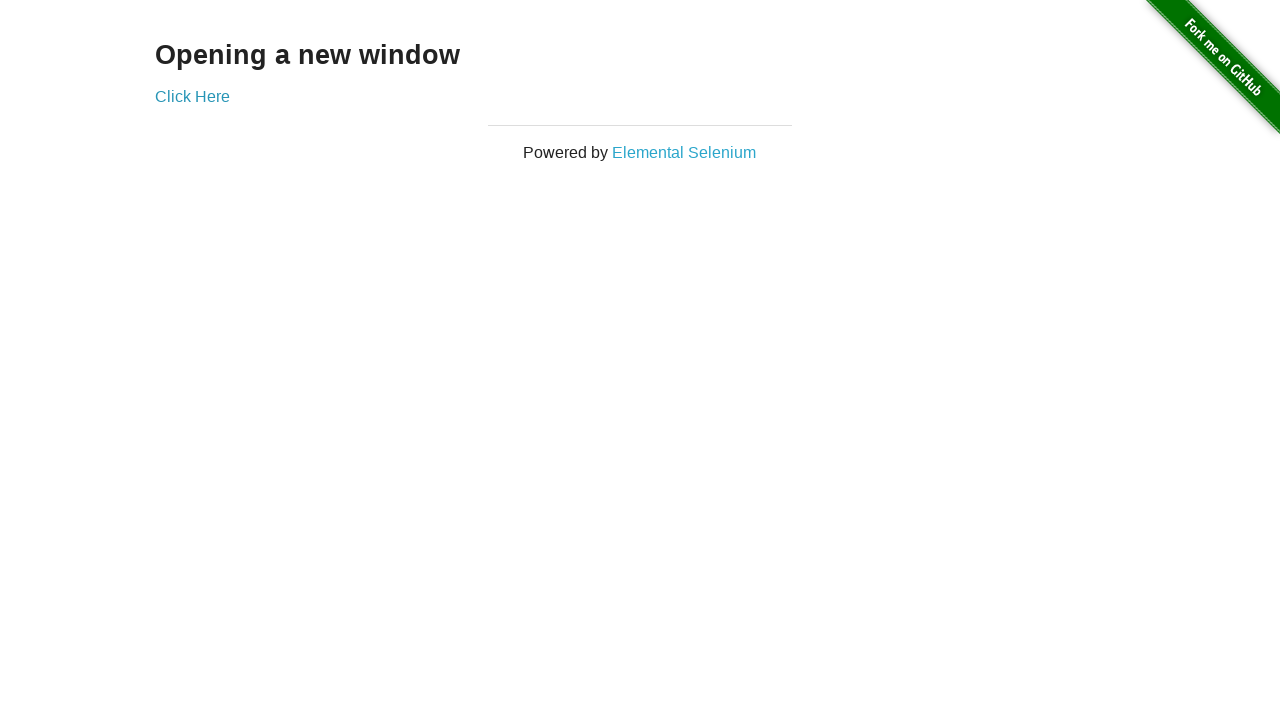

Verified original window title is 'The Internet'
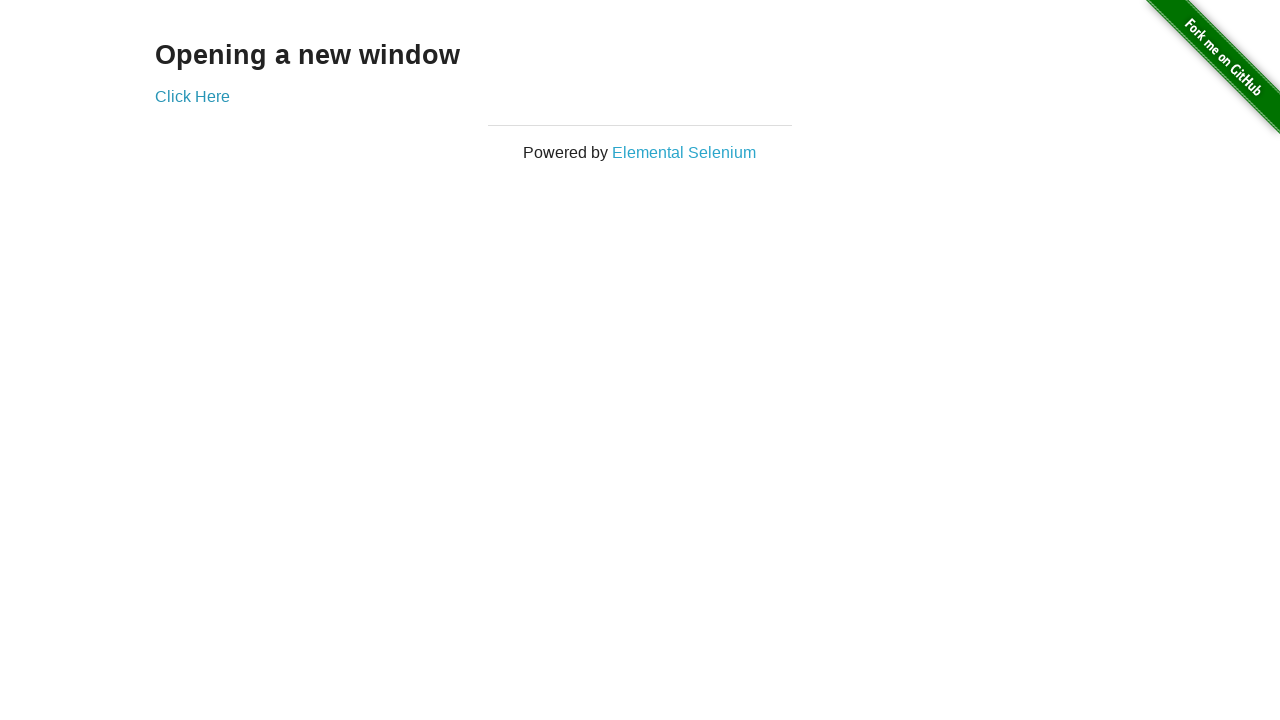

Switched to new window
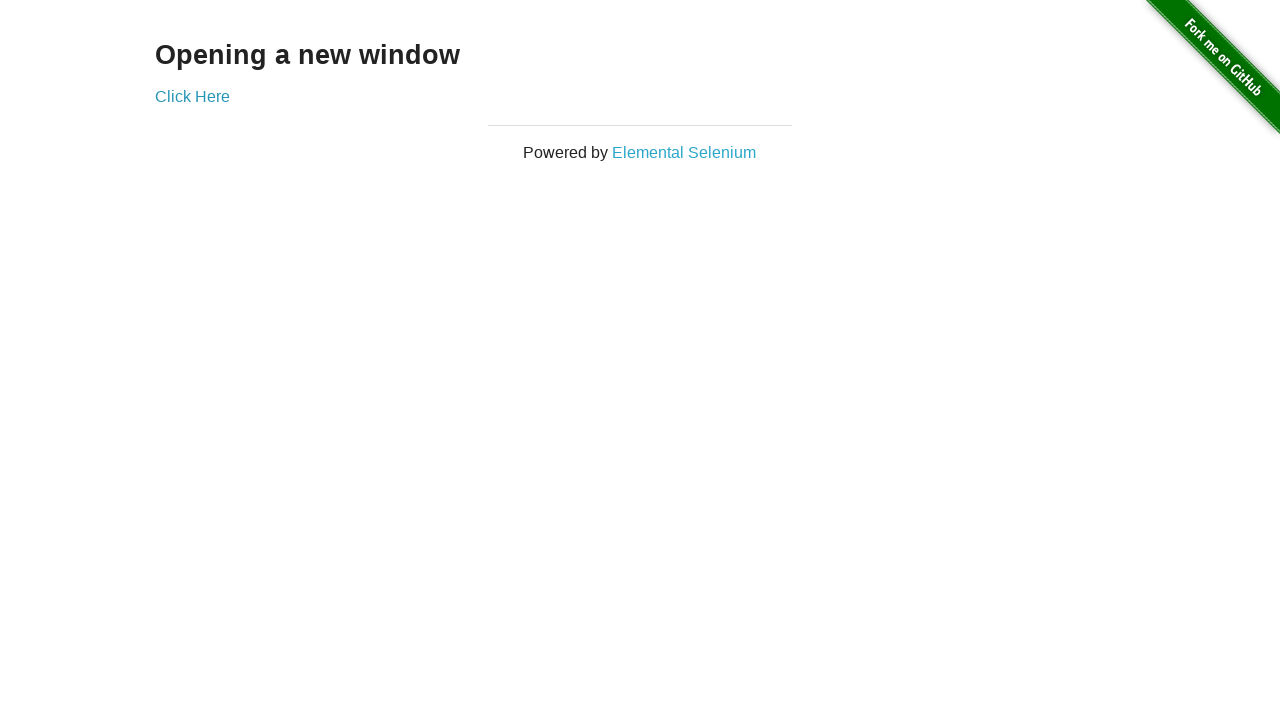

Switched back to original window
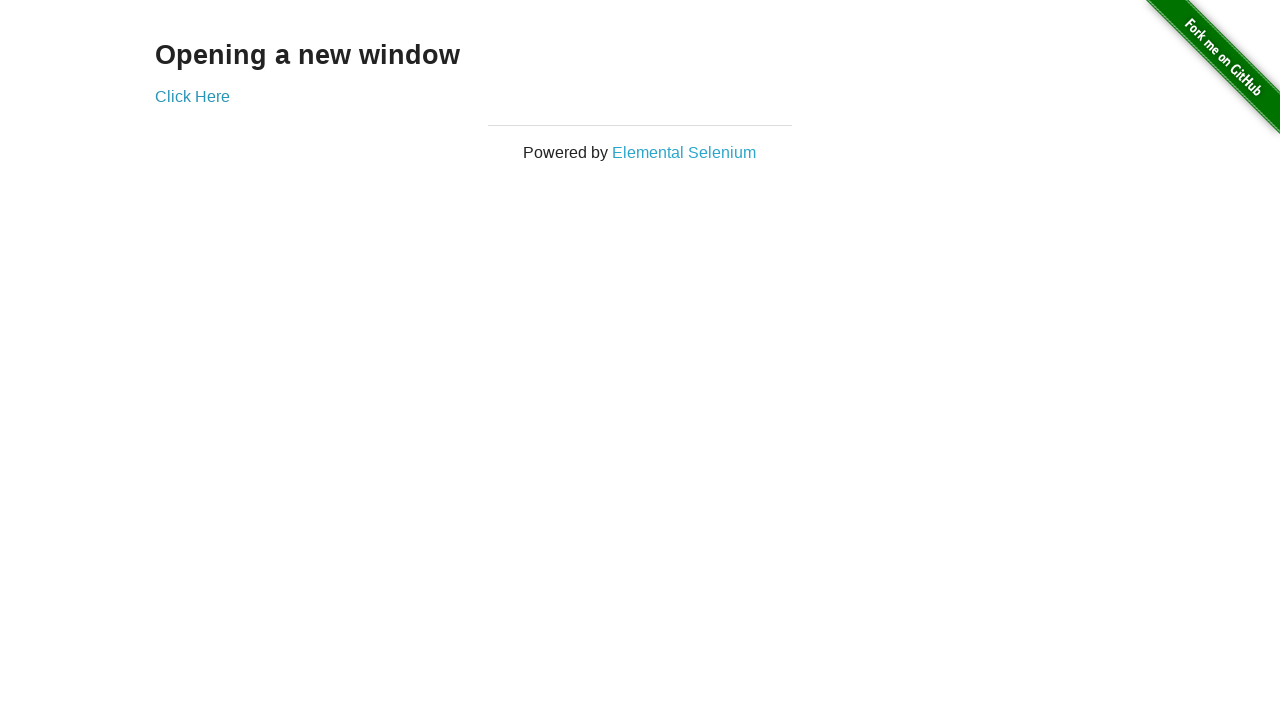

Switched to new window again
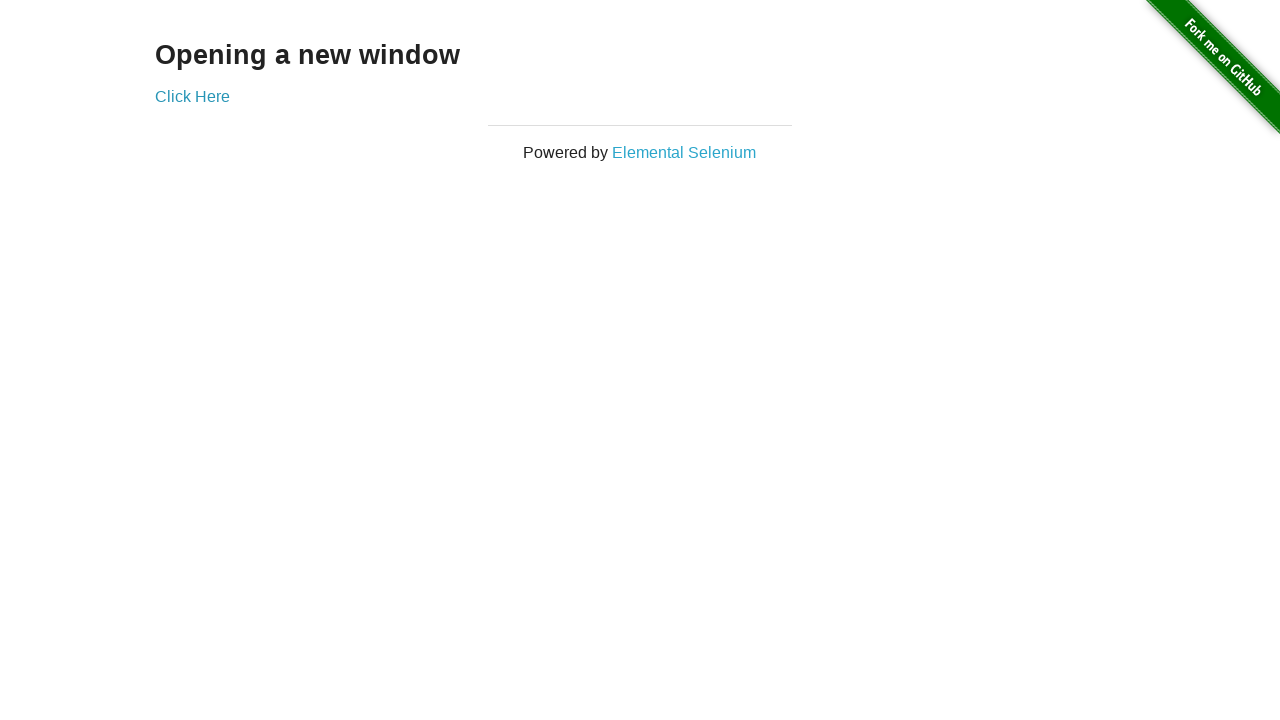

Switched back to original window
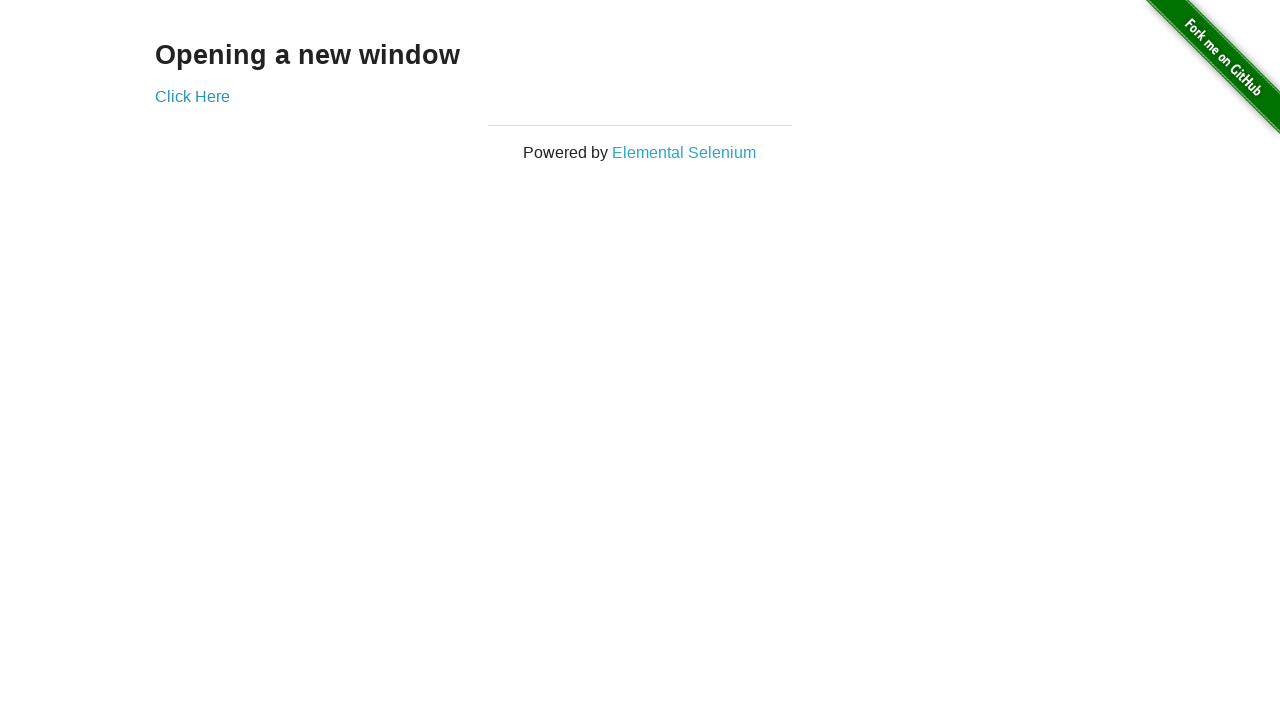

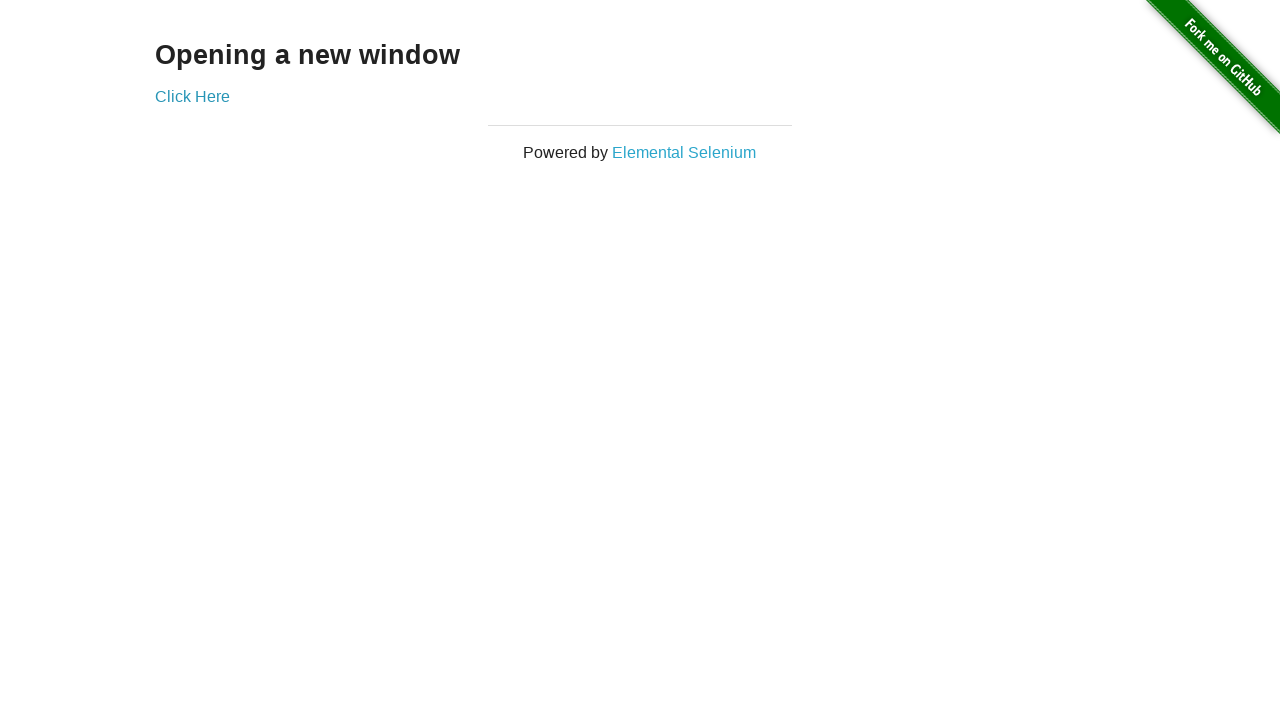